Navigates to thetestingworld.com and performs a page down keyboard action

Starting URL: https://thetestingworld.com/

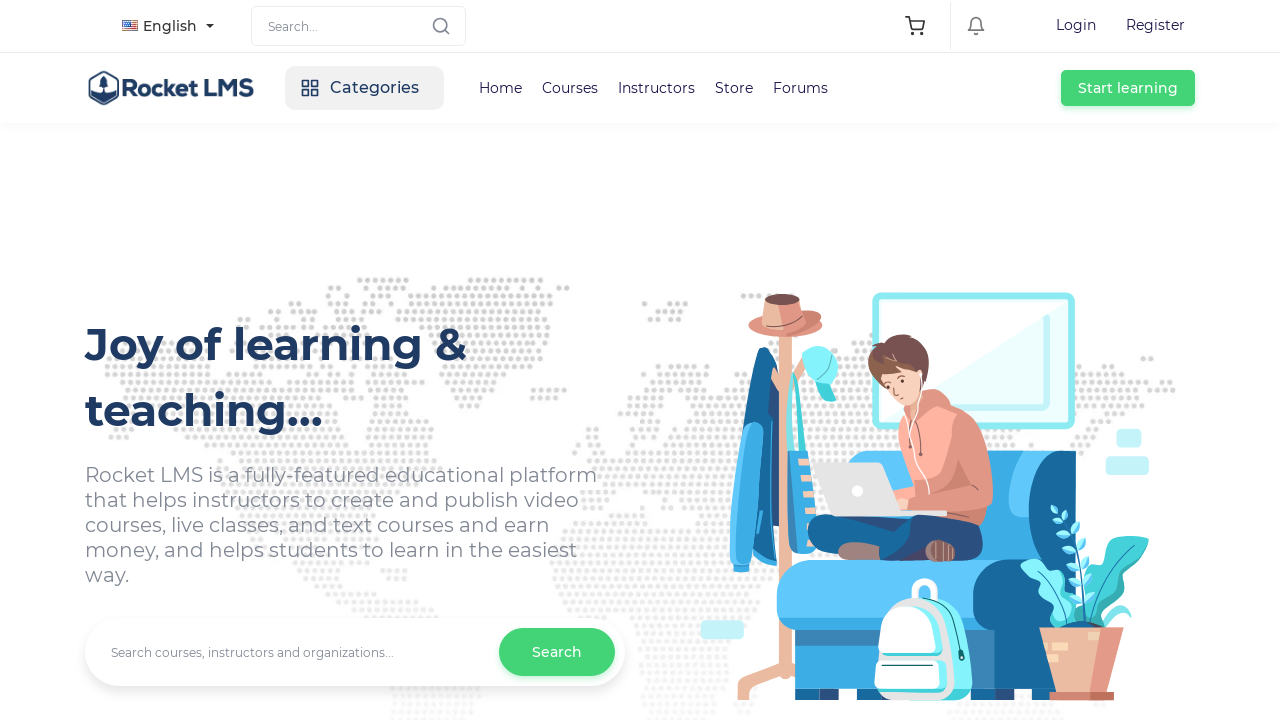

Pressed PageDown key to scroll down the page
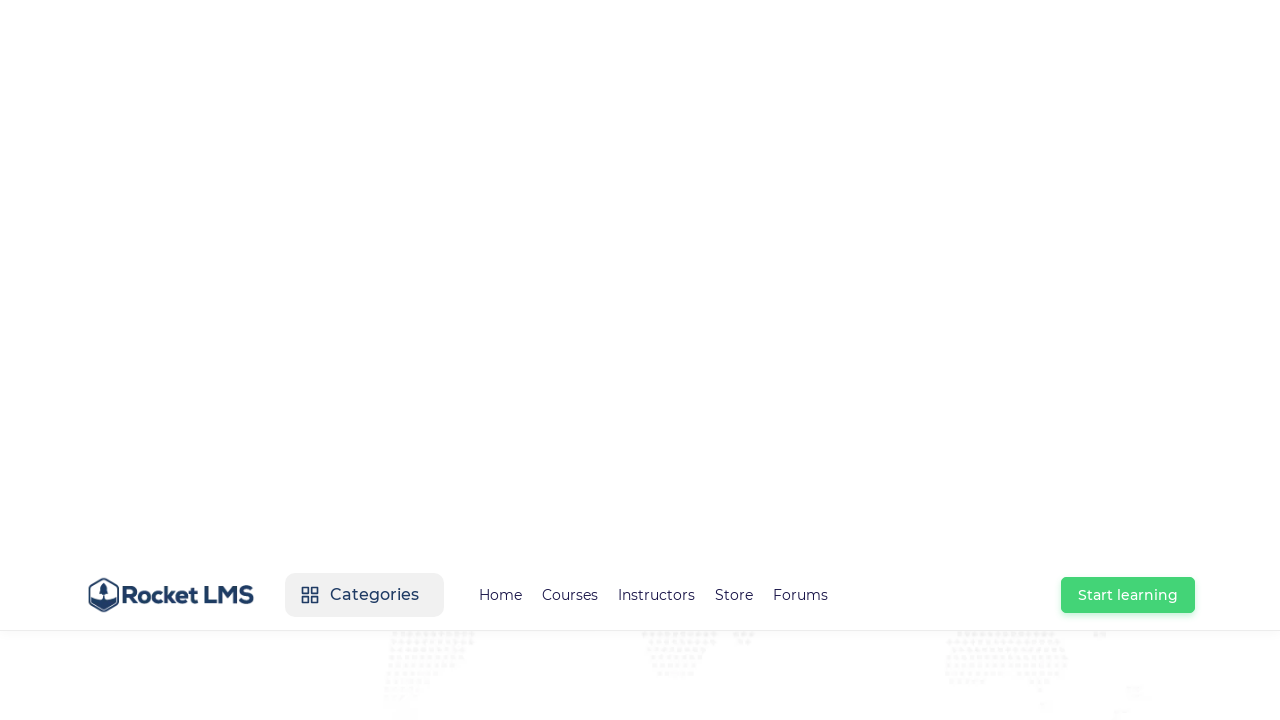

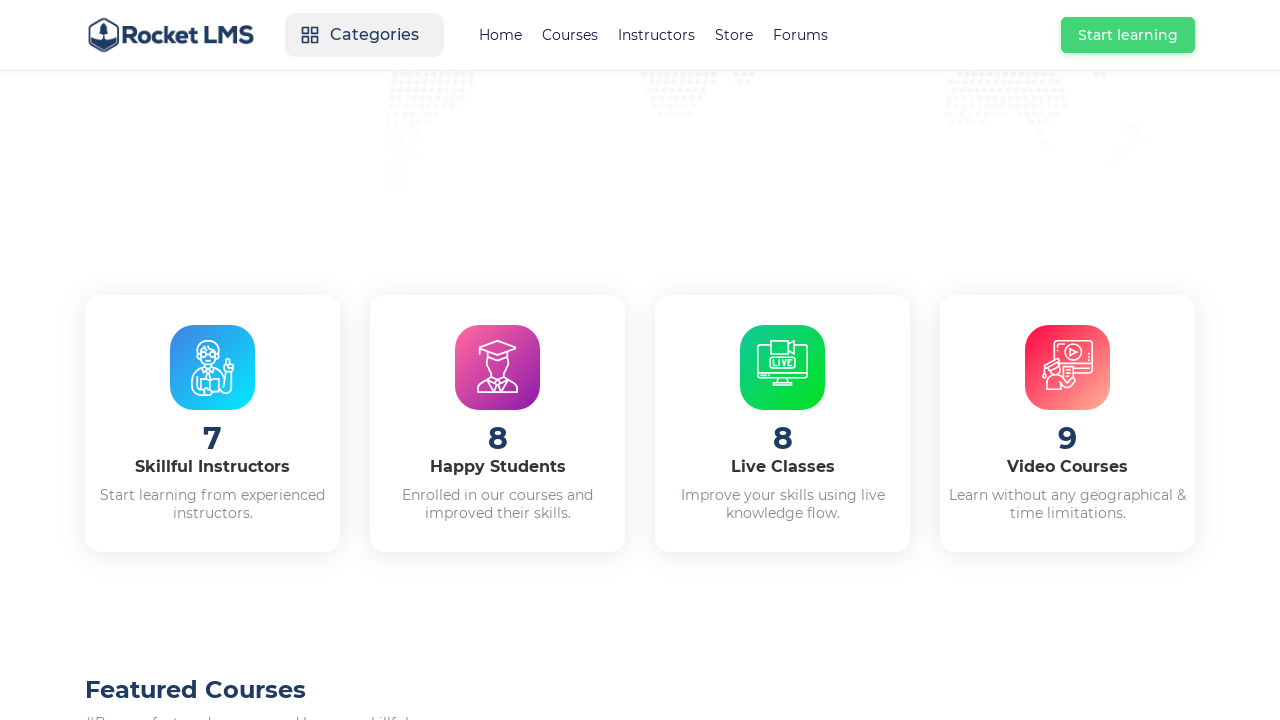